Tests partial link text locator by navigating to a links practice page and clicking on a link that contains "Bad" in its text

Starting URL: https://www.tutorialspoint.com/selenium/practice/links.php

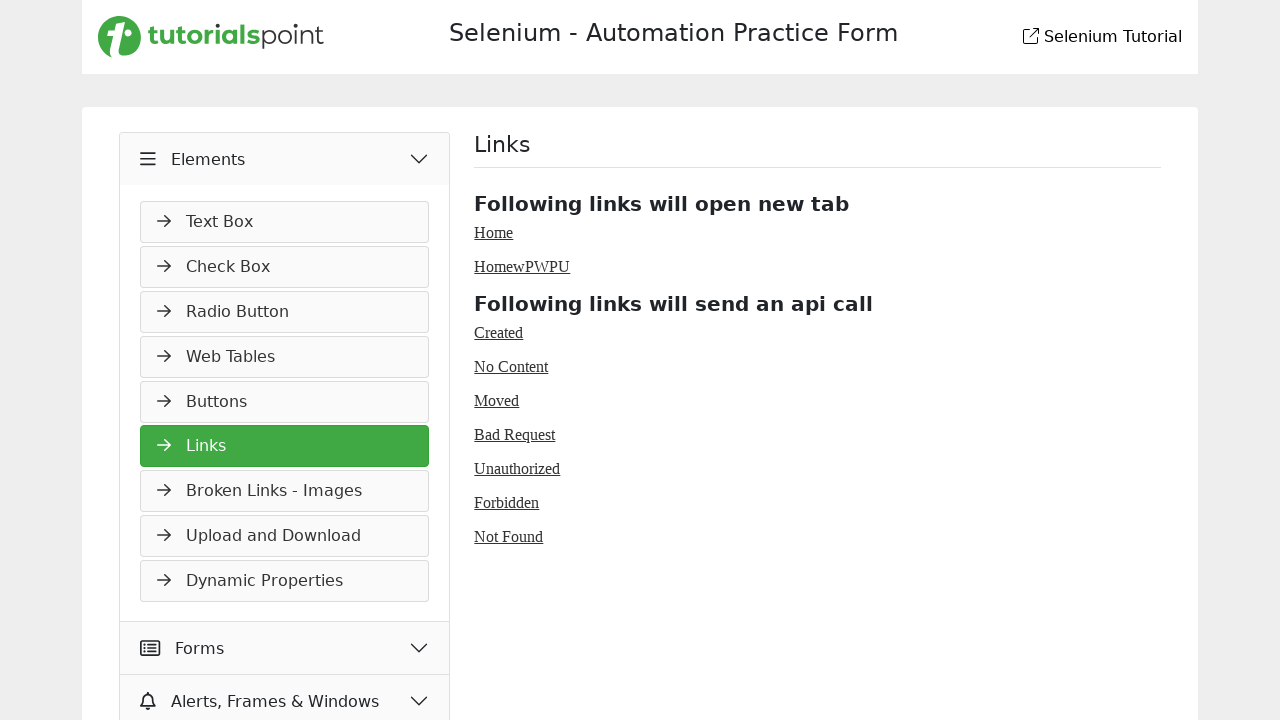

Navigated to links practice page
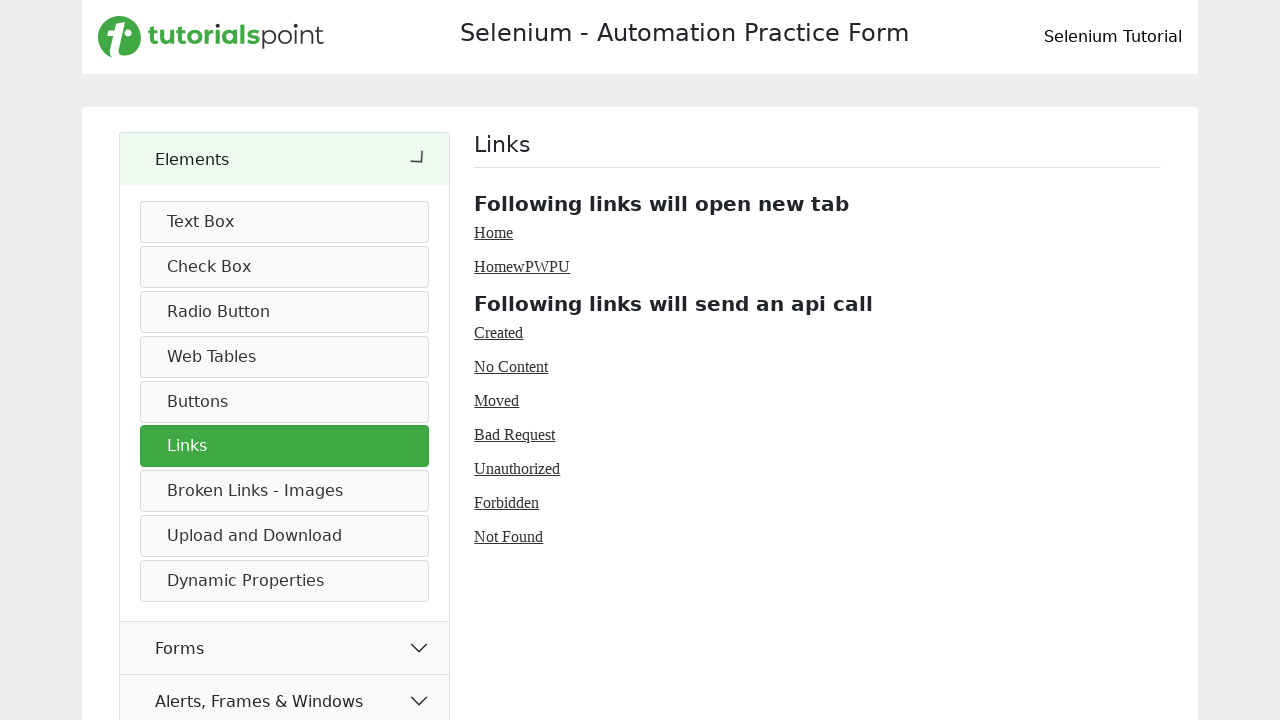

Clicked on link containing 'Bad' in text at (515, 434) on a:has-text('Bad')
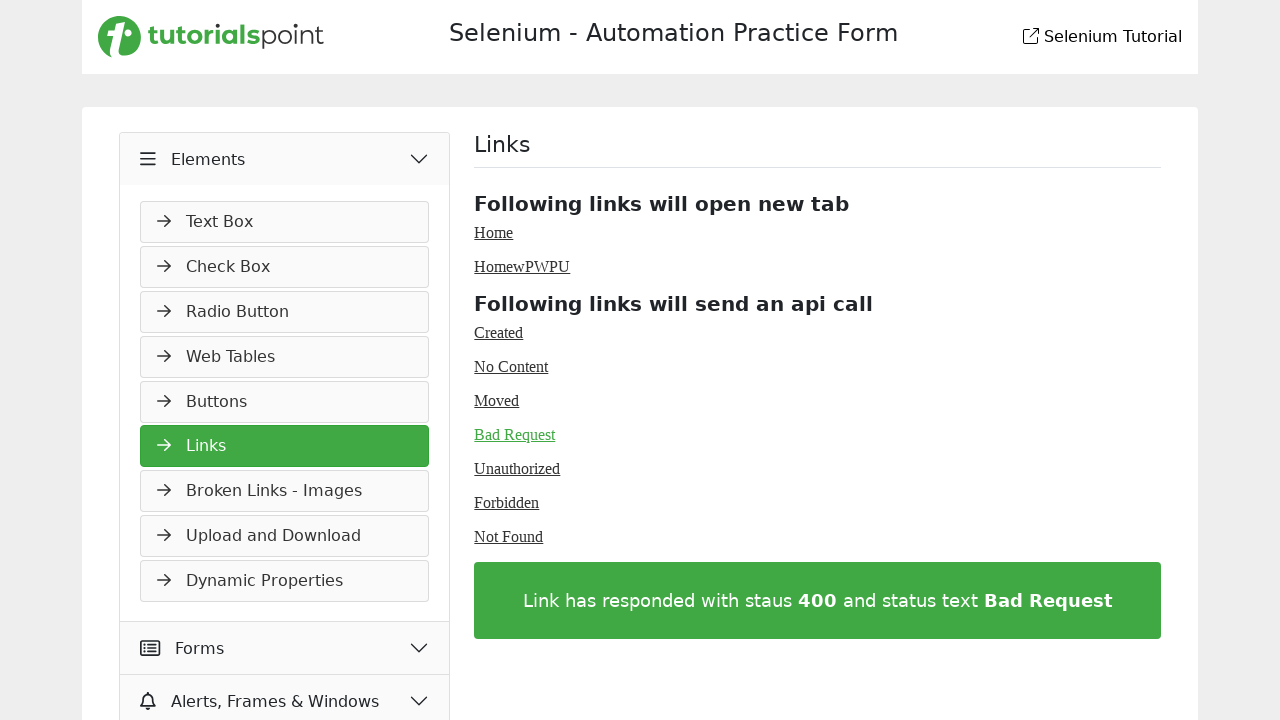

Page load completed after clicking link
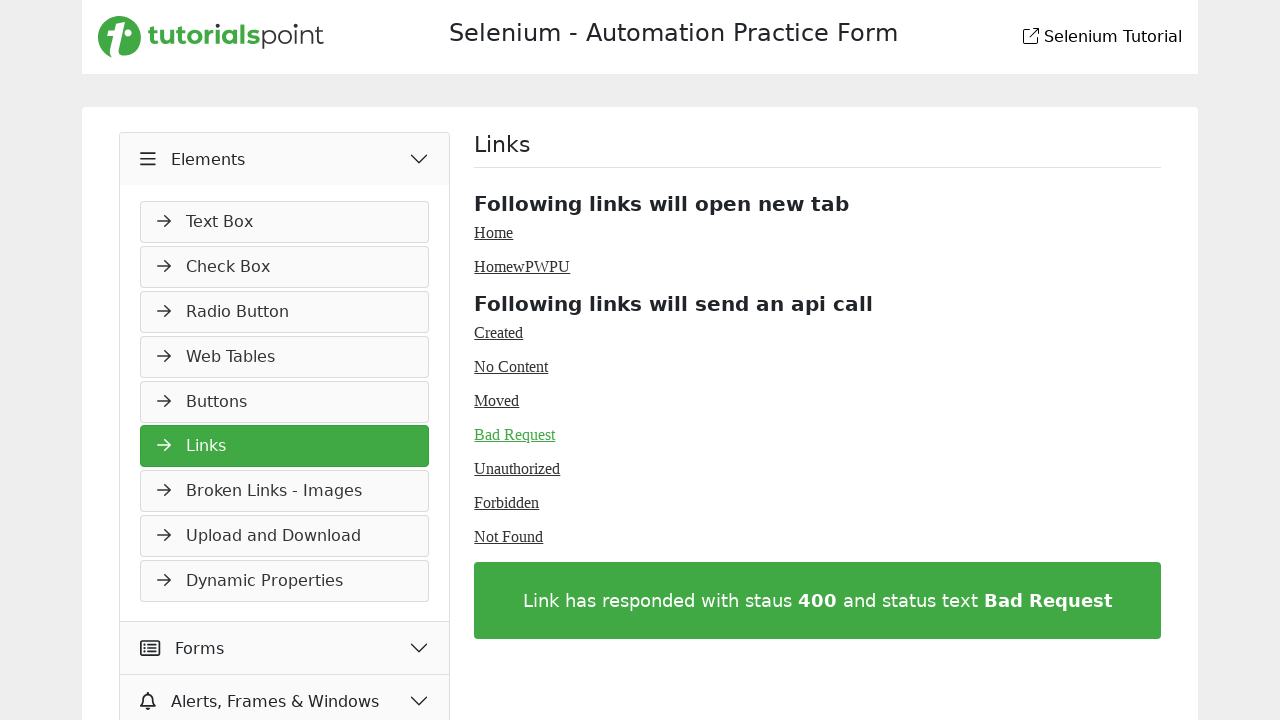

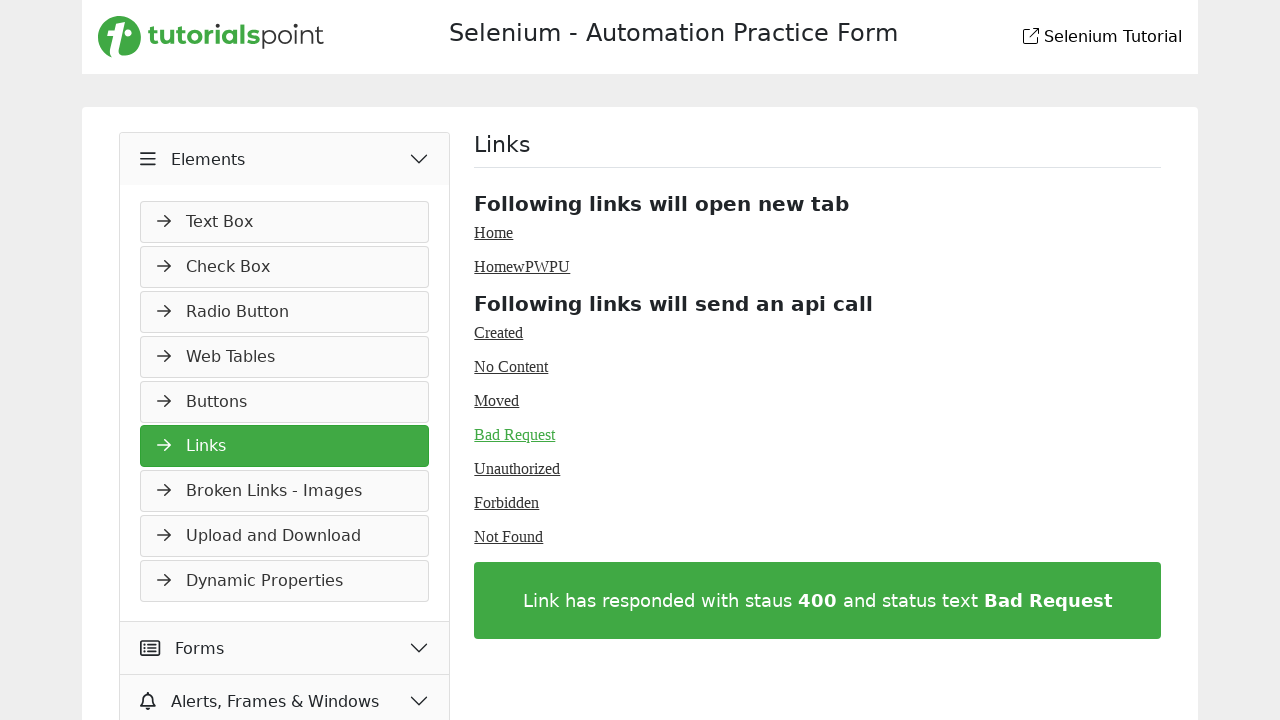